Fills out multiple form fields on a CSS selector practice page using various CSS selector strategies

Starting URL: https://syntaxprojects.com/cssSelector-homework.php

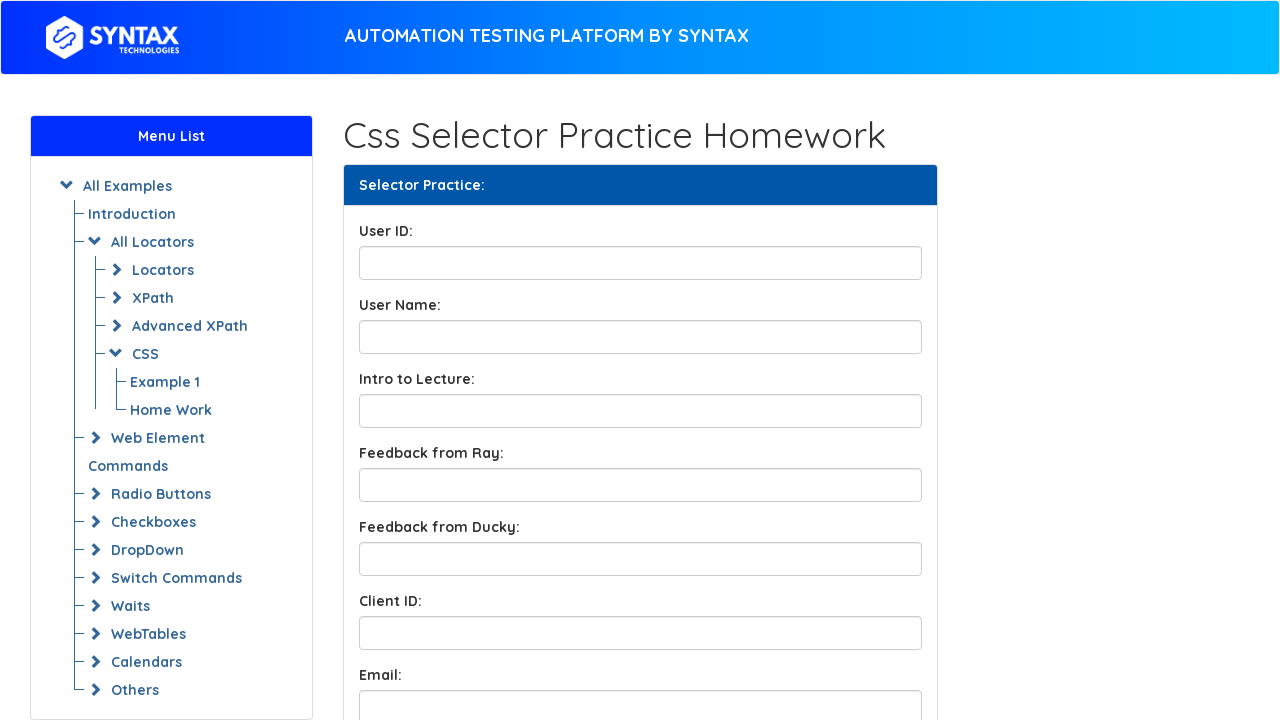

Filled User ID field with 'Lilya' on input#UserID
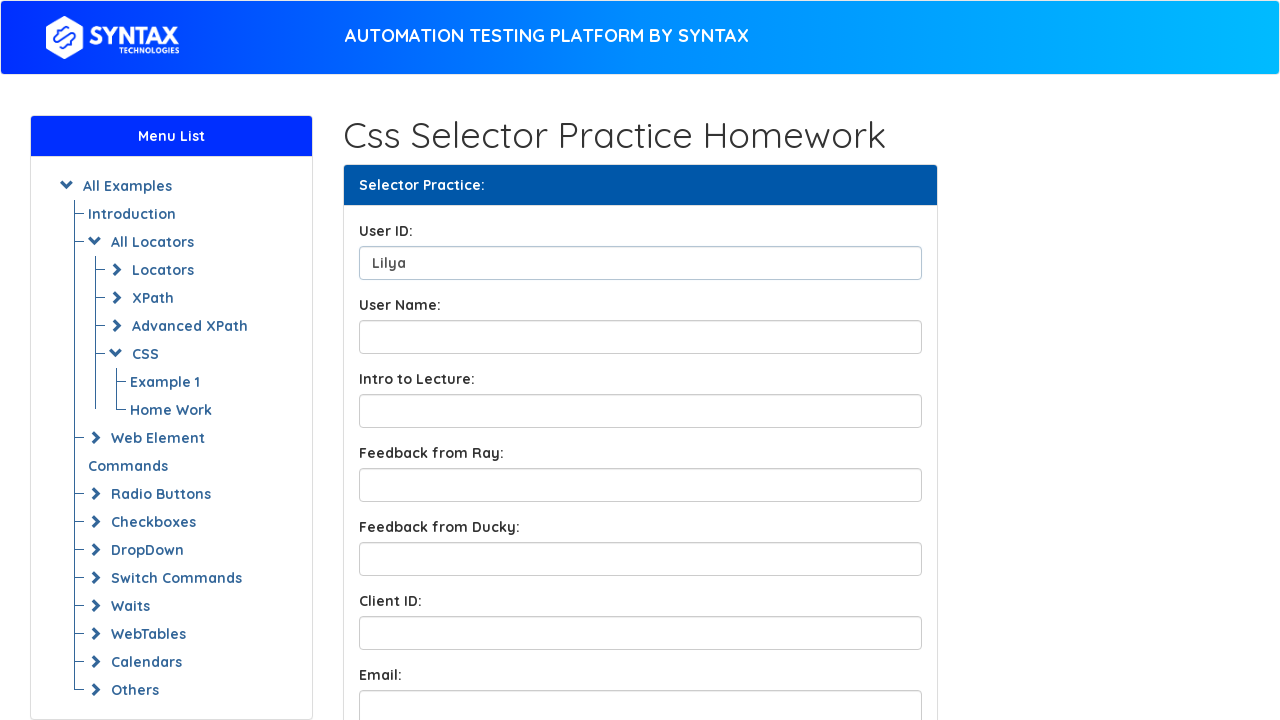

Filled User Name field with 'Lilya' on input#UserName
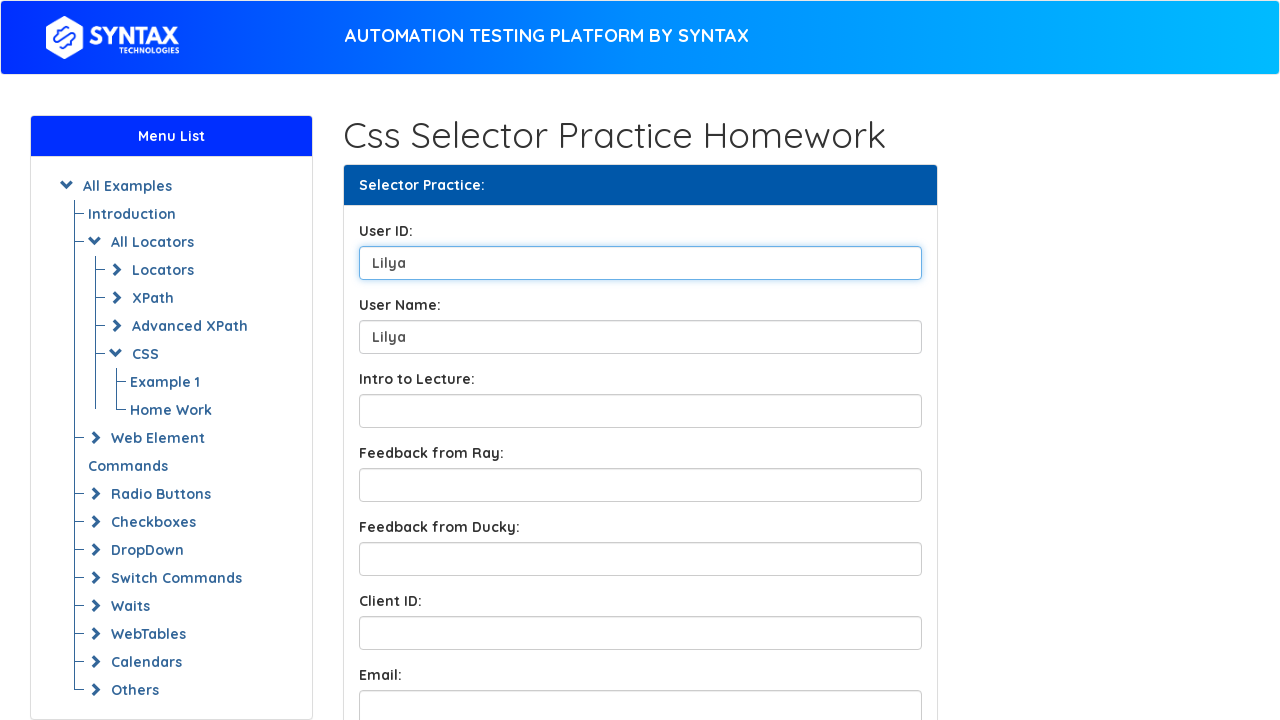

Filled intro field (name starts with 'Lec') with 'Css' on input[name^='Lec']
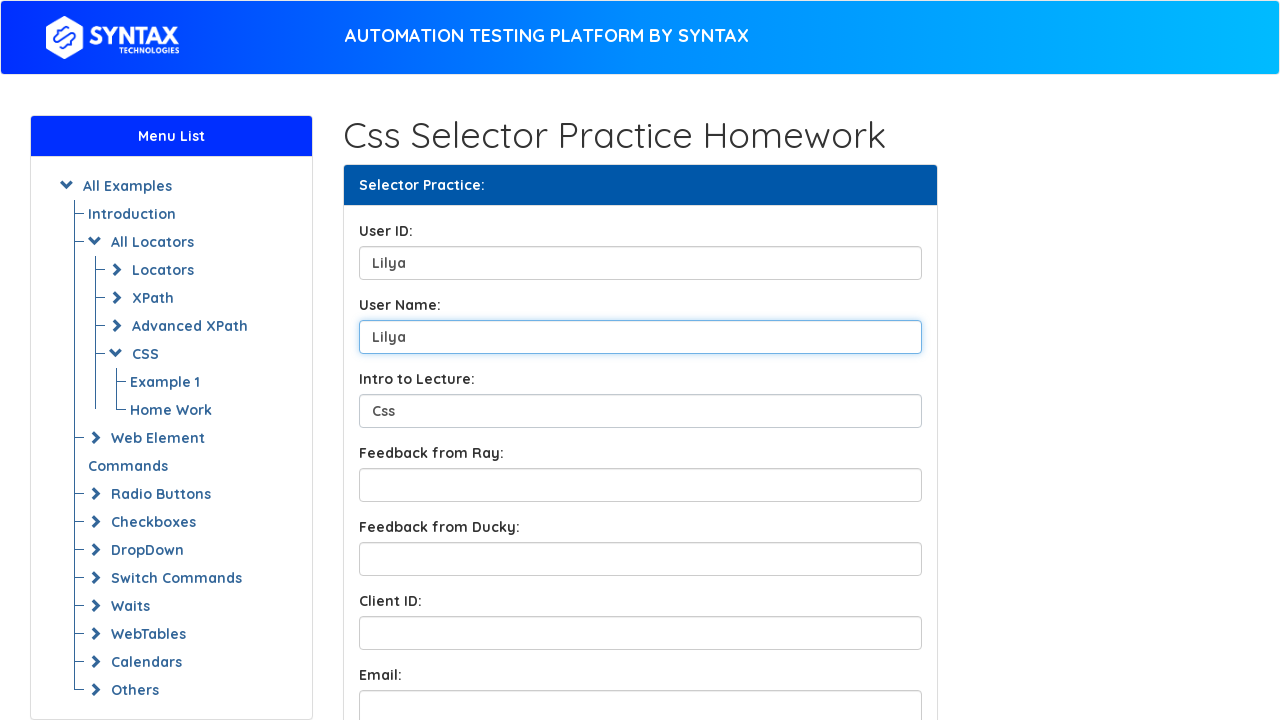

Filled feedback box 1 with 'Cool' on input.form-control.feedbackBox1
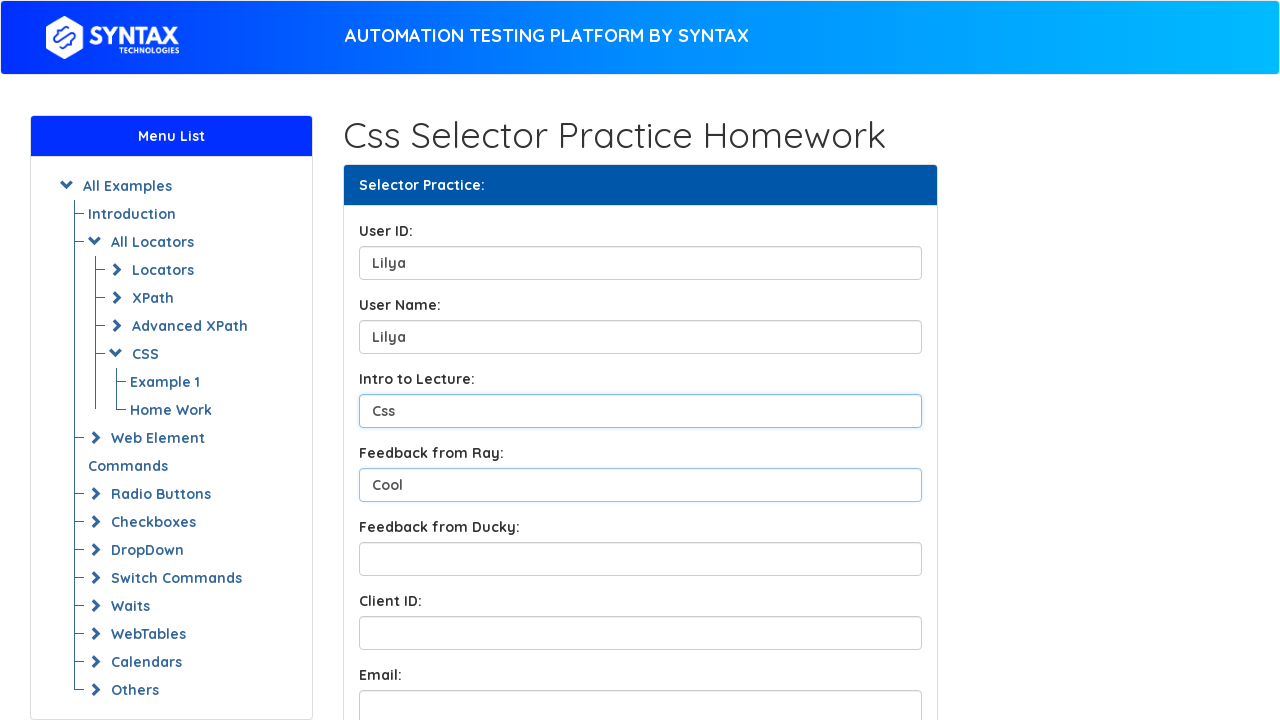

Filled feedback box 2 (class ends with 'Box2') with 'Great' on input[class$='Box2']
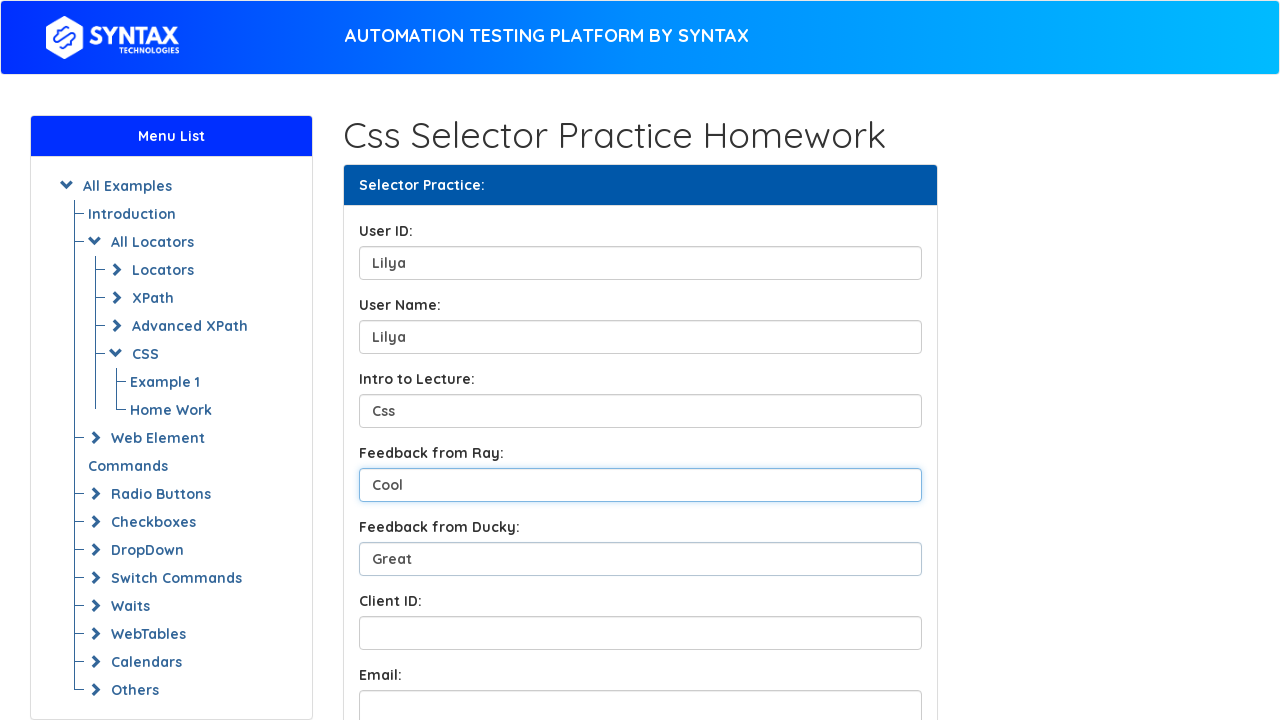

Filled Client ID field (data-ends ends with 'ID') with 'Lilt' on input[data-ends$='ID']
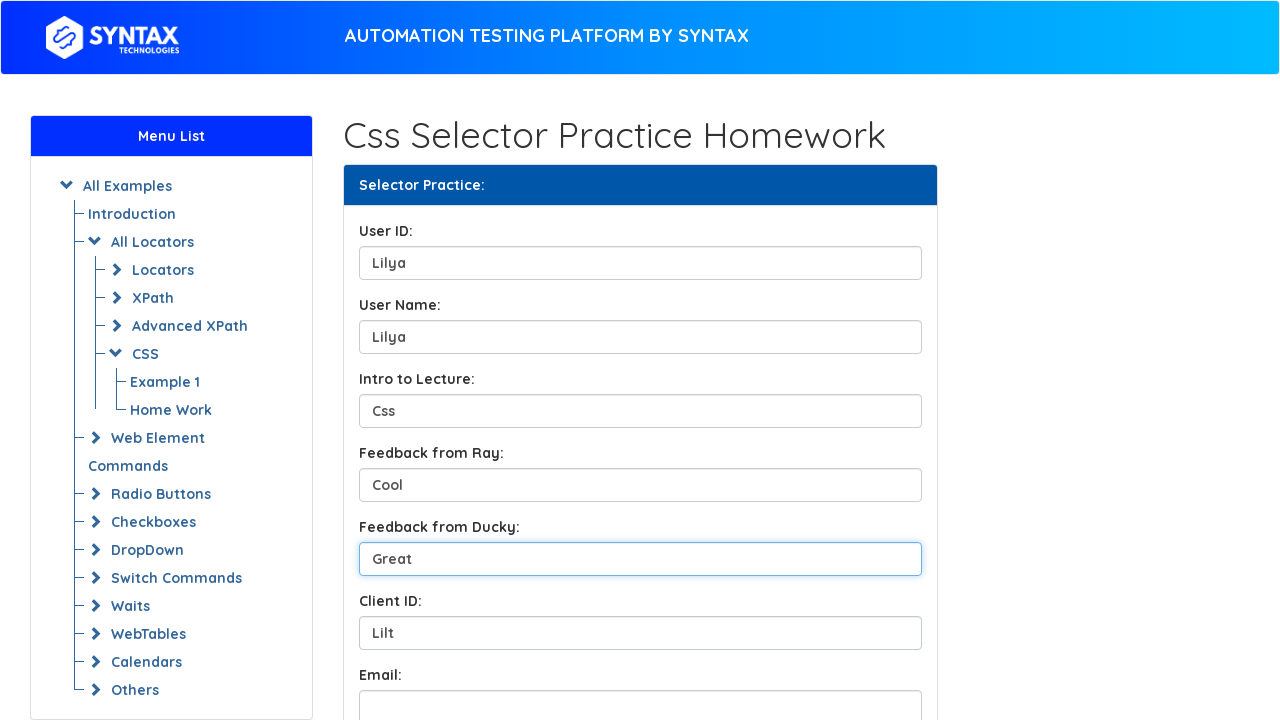

Filled Email field (name contains 'ema') with 'lilya@gmail.com' on input[name*='ema']
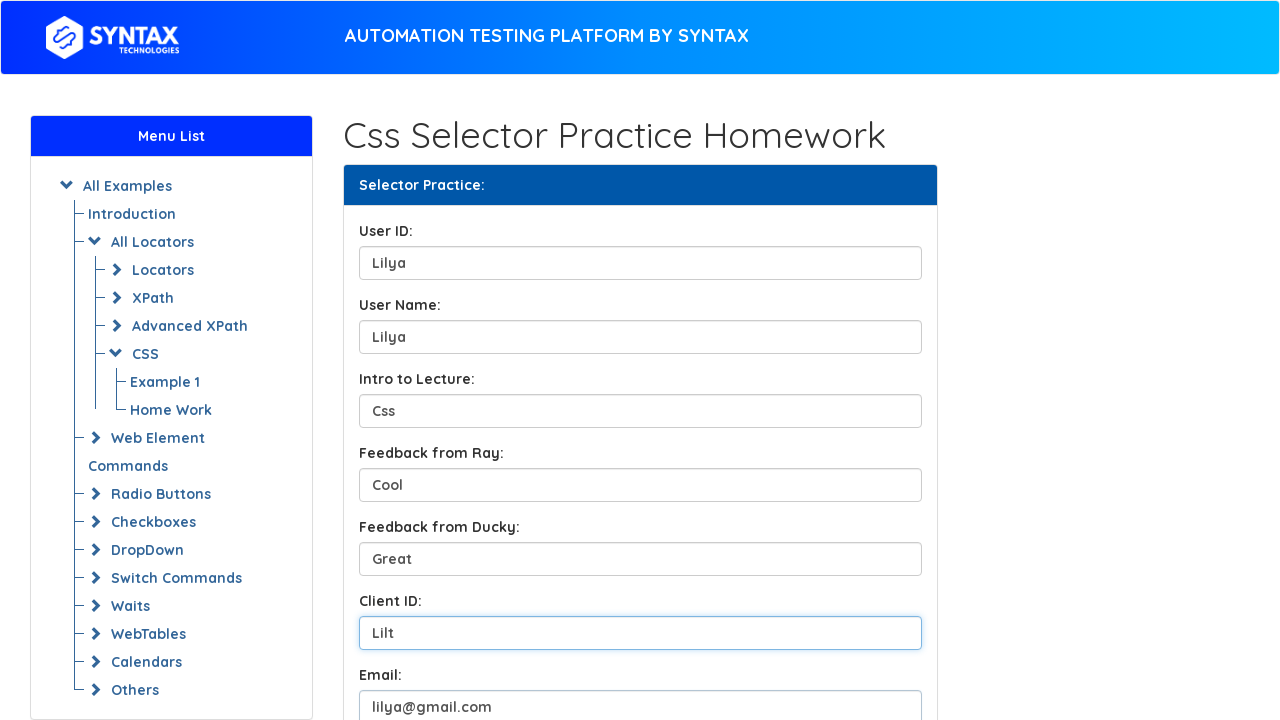

Filled Topic field (data-content starts with 'CSS') with 'Short cuts' on input[data-content^='CSS']
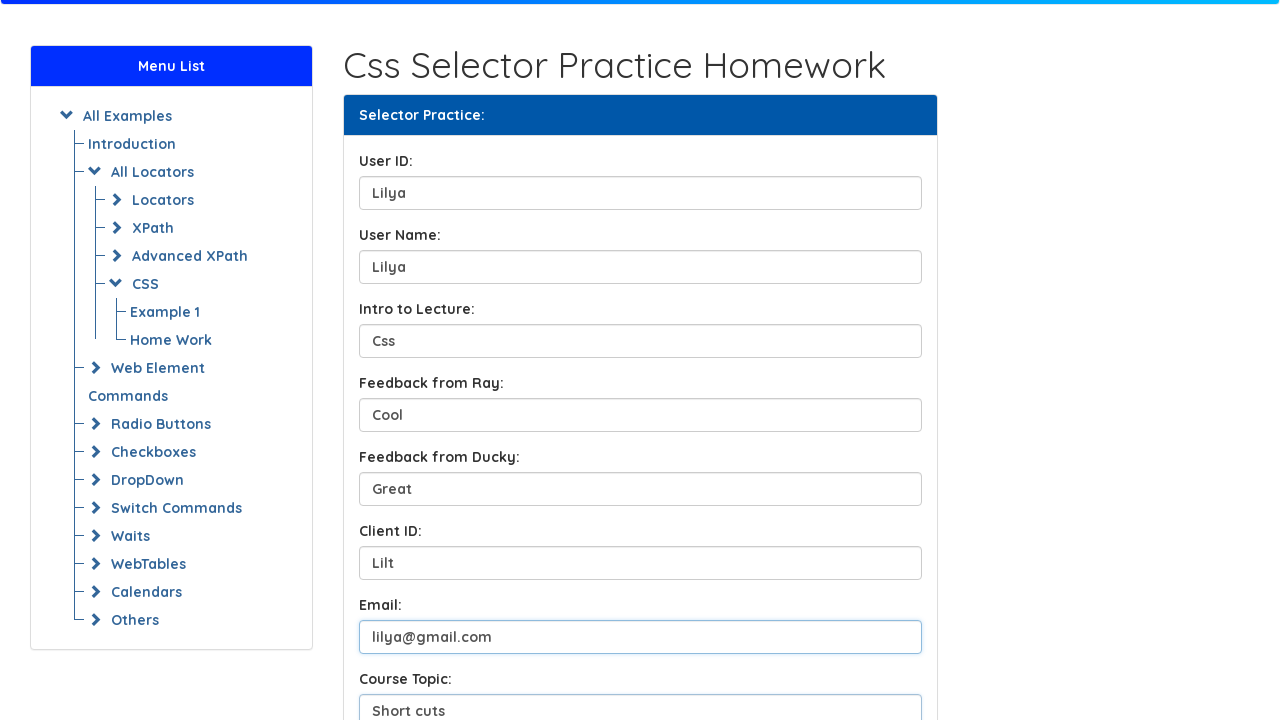

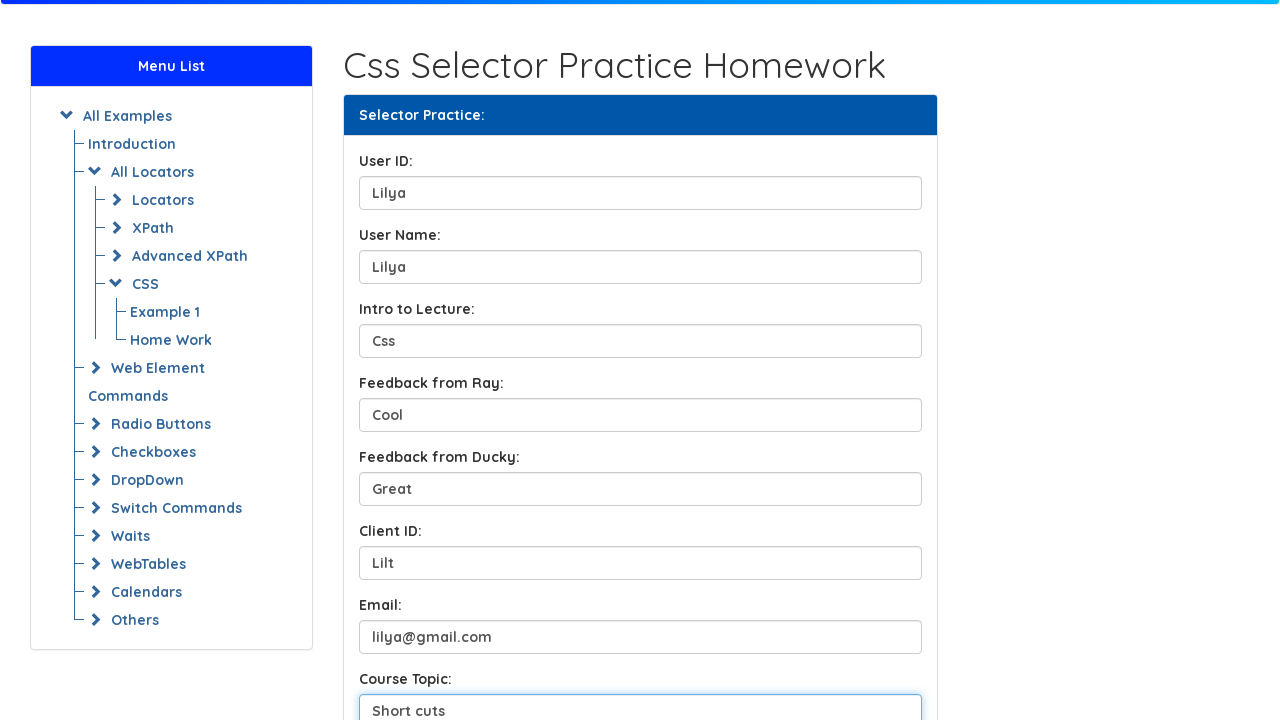